Tests clicking the login button on Sauce Demo site without entering credentials, likely to verify validation behavior or button functionality

Starting URL: https://www.saucedemo.com

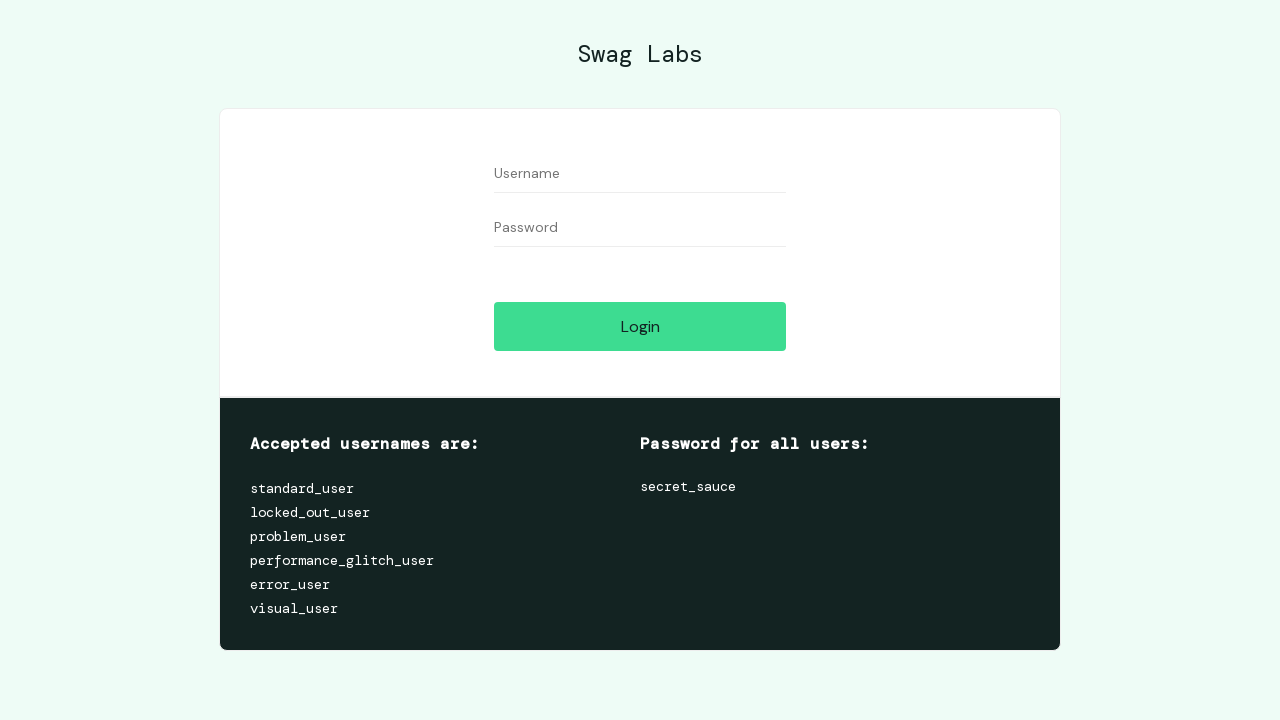

Login button became visible on Sauce Demo site
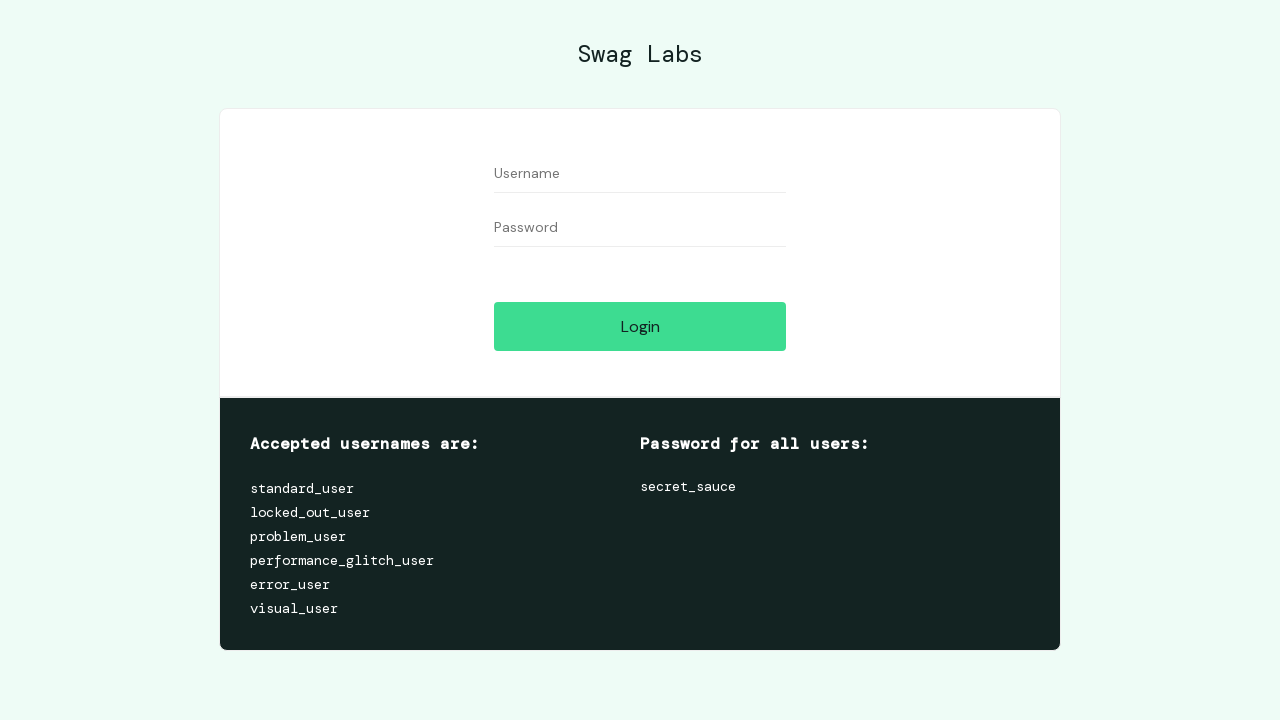

Clicked login button without entering credentials to verify validation behavior at (640, 326) on [name='login-button']
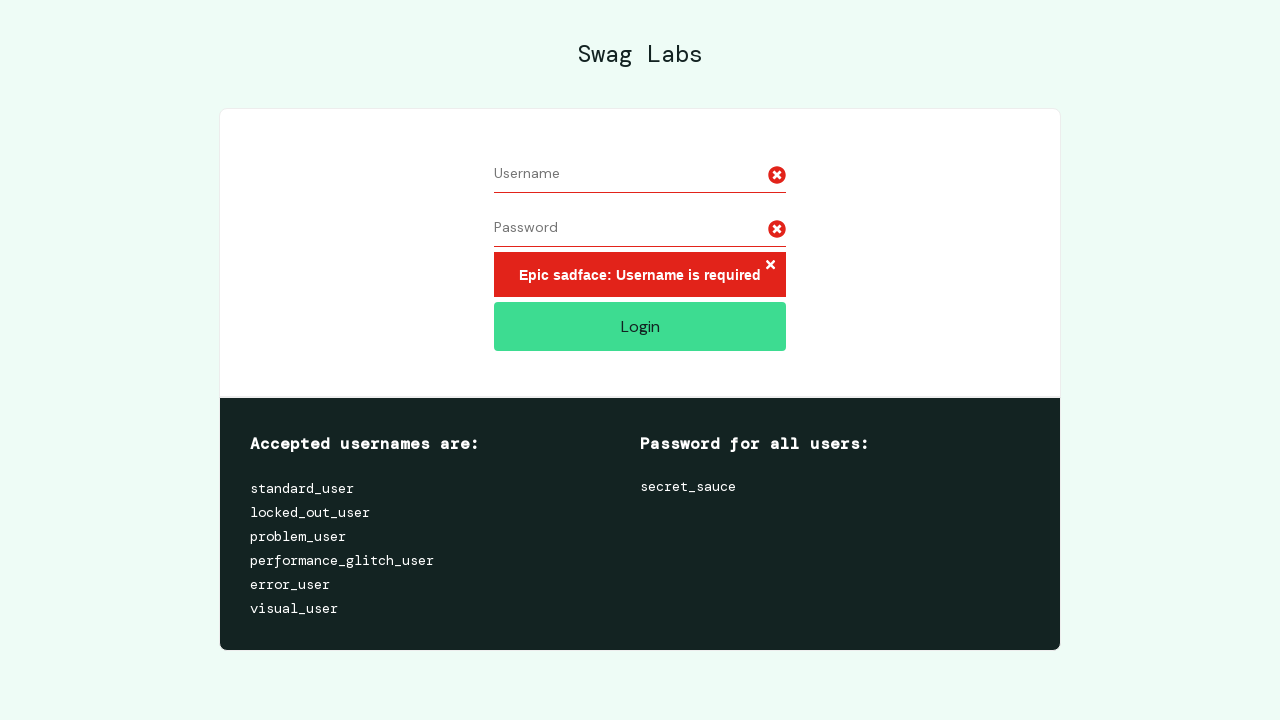

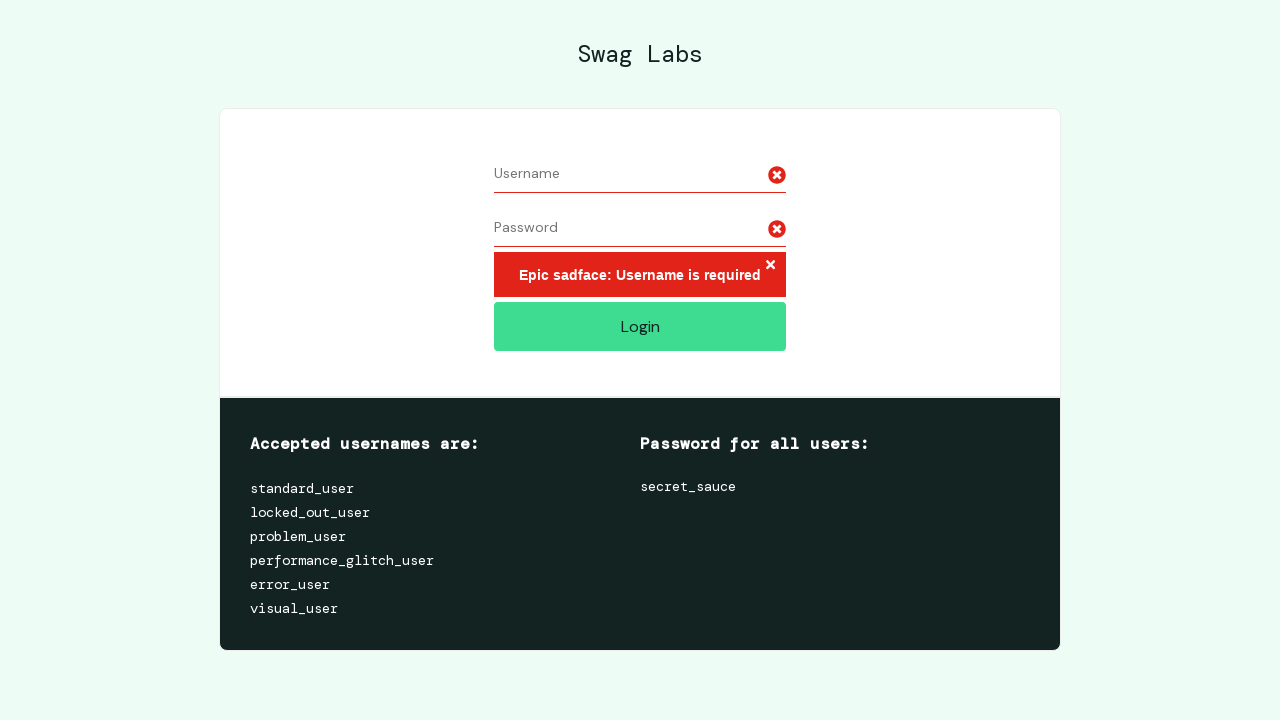